Tests the search functionality on python.org by entering a search term "pydoc" and verifying that search results are displayed.

Starting URL: https://www.python.org

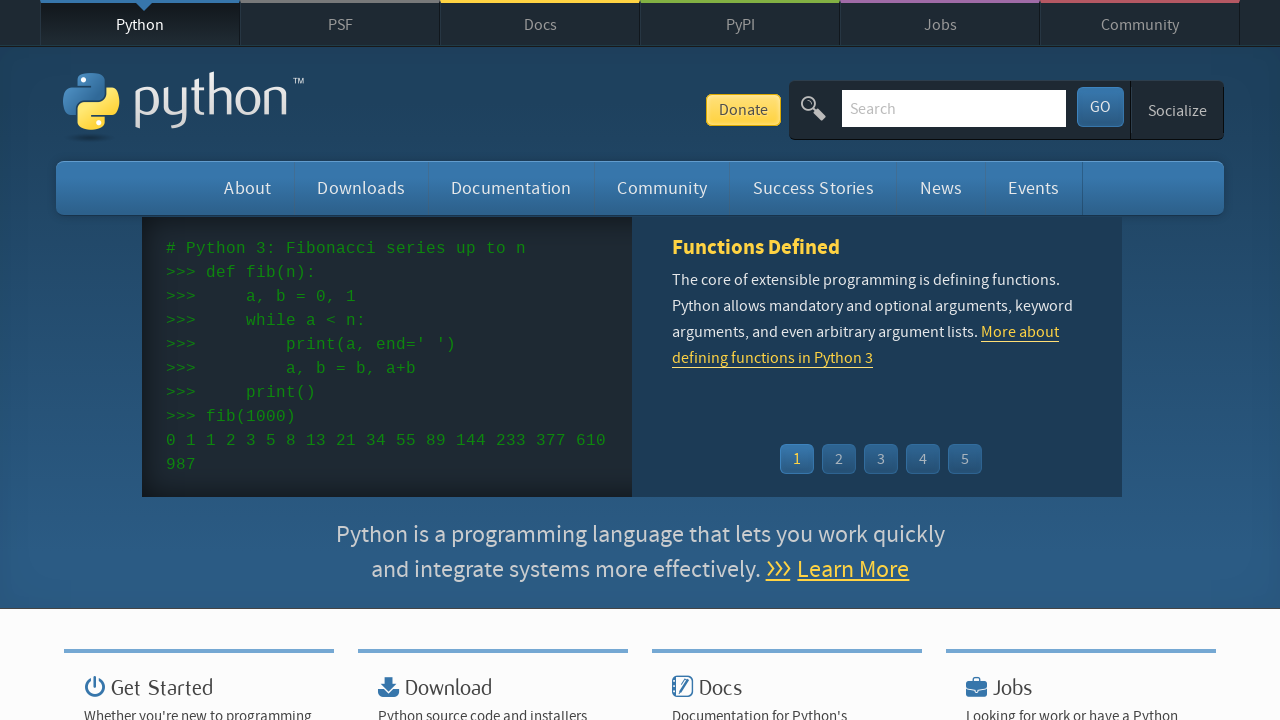

Verified page title contains 'Python'
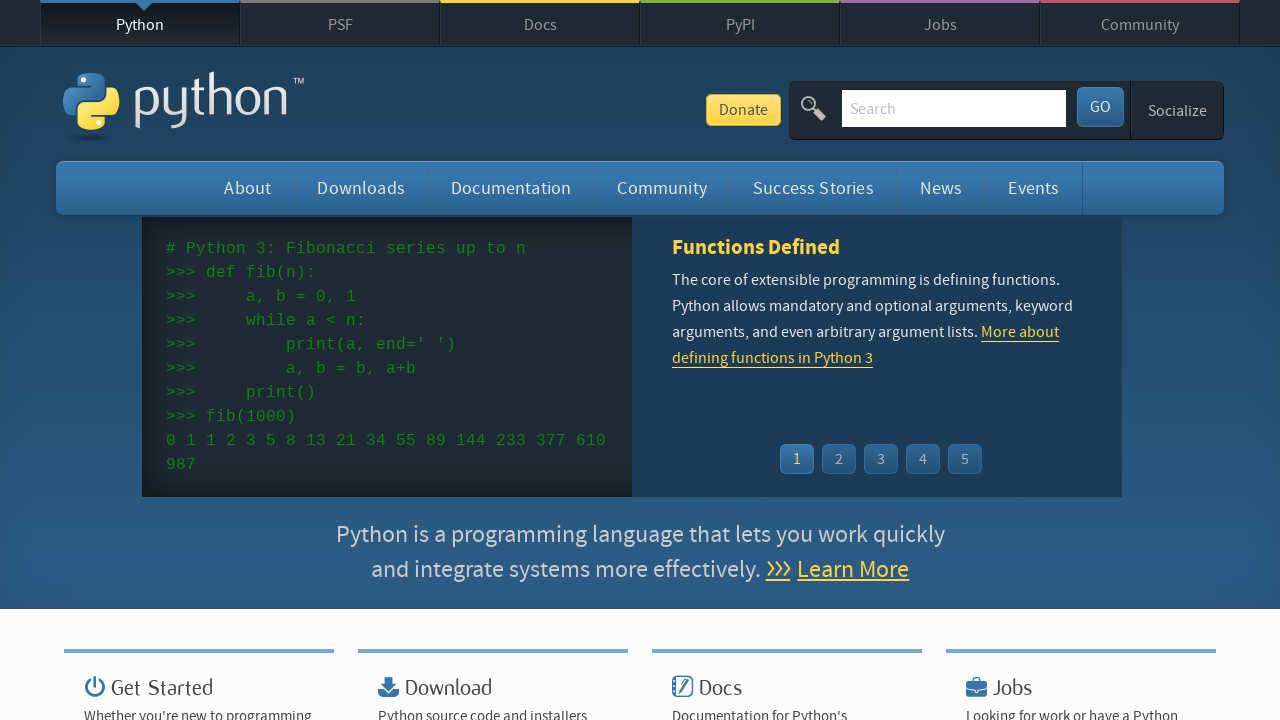

Filled search box with 'pydoc' on input[name='q']
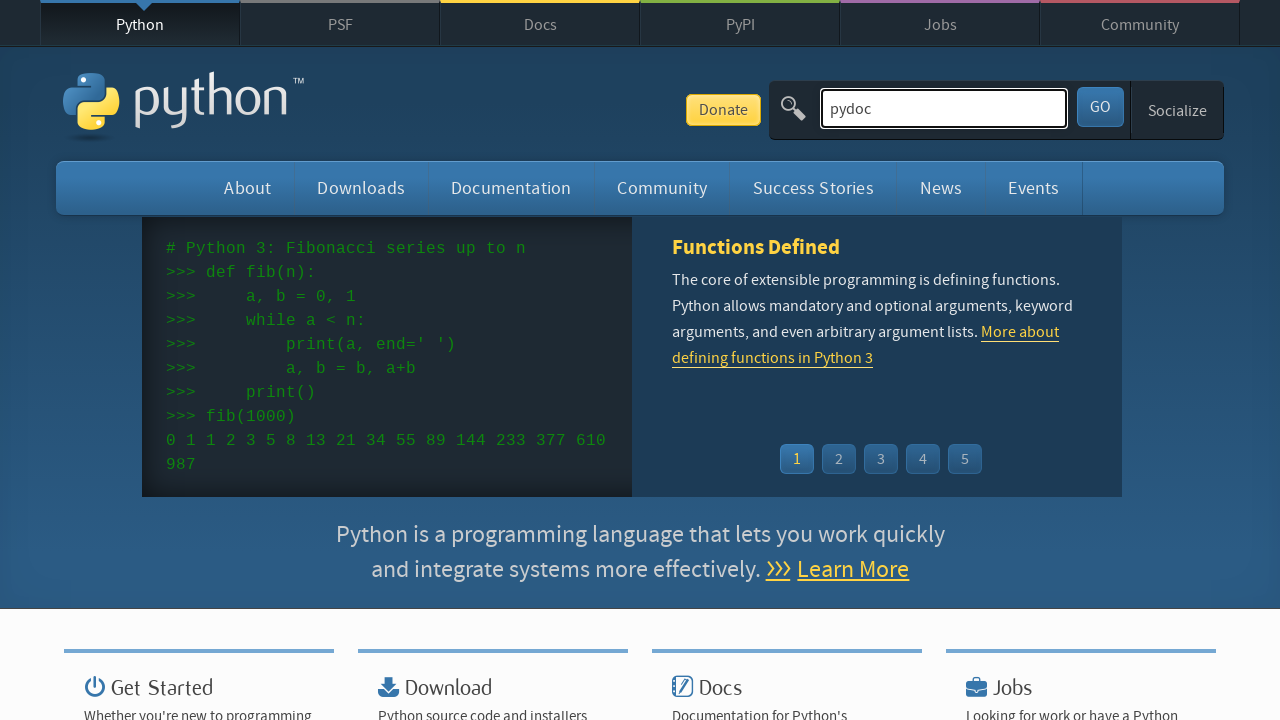

Clicked search submit button at (1100, 107) on button[type='submit']
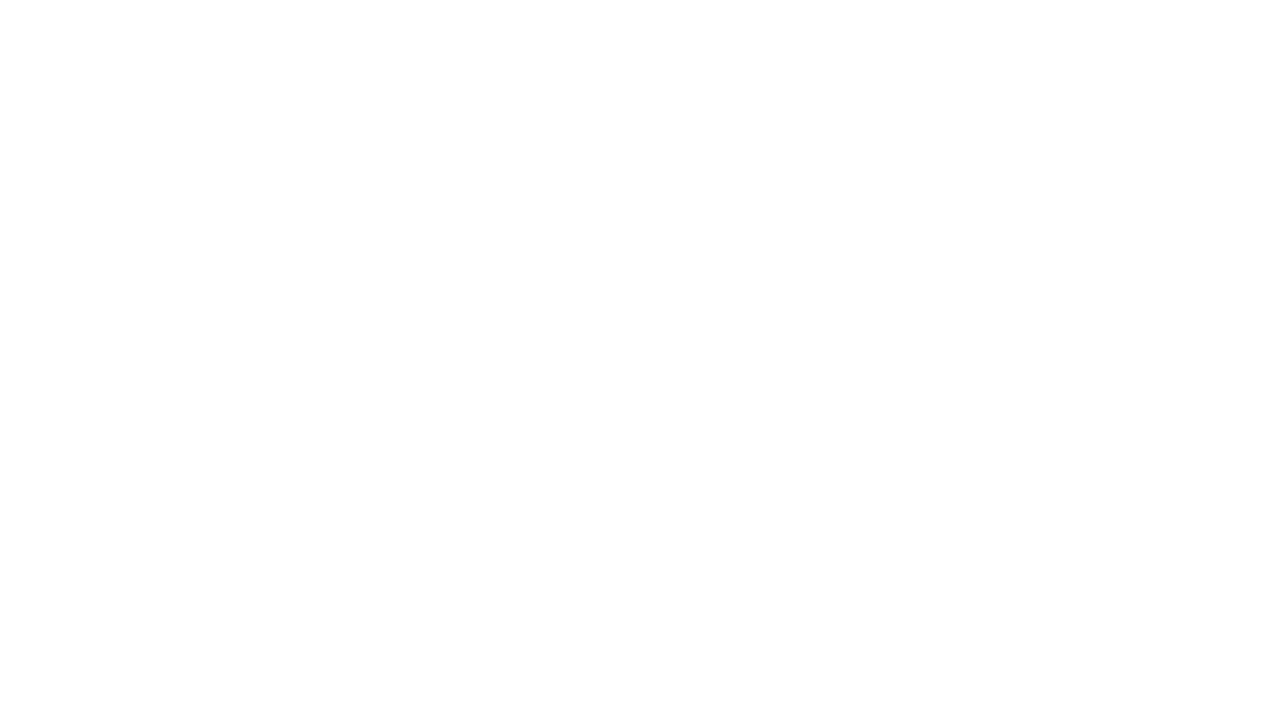

Search results loaded and displayed
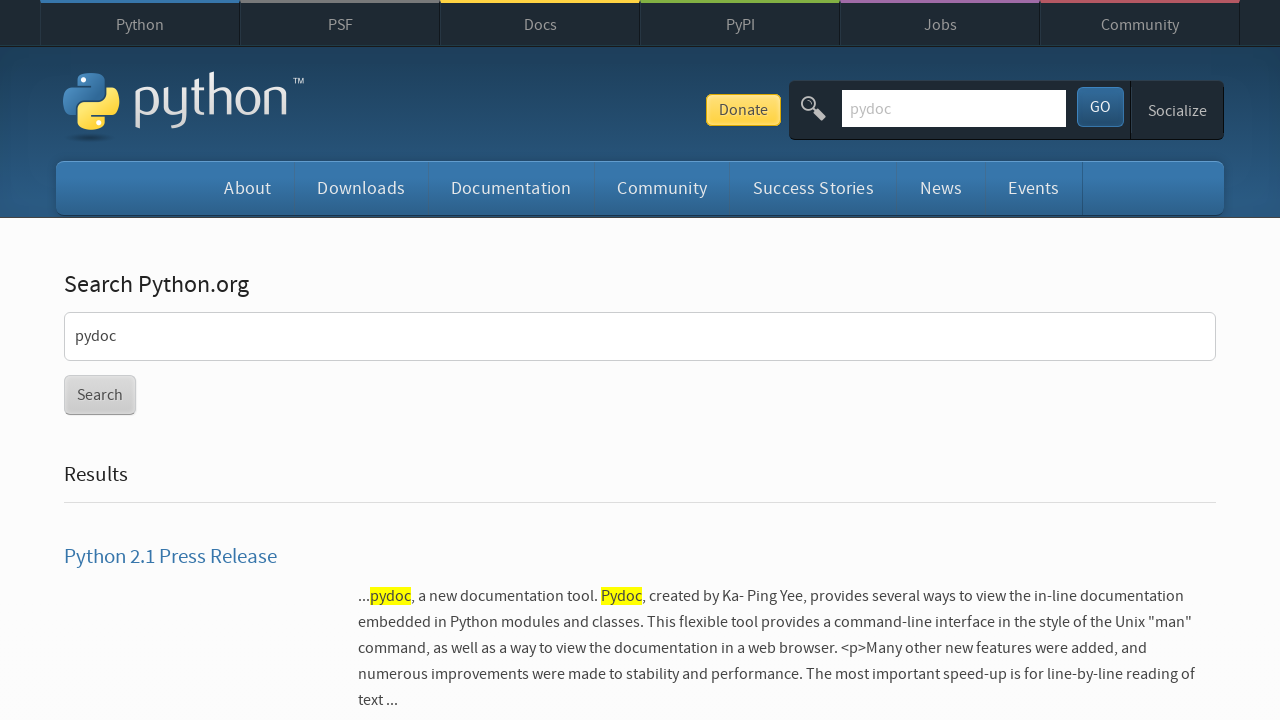

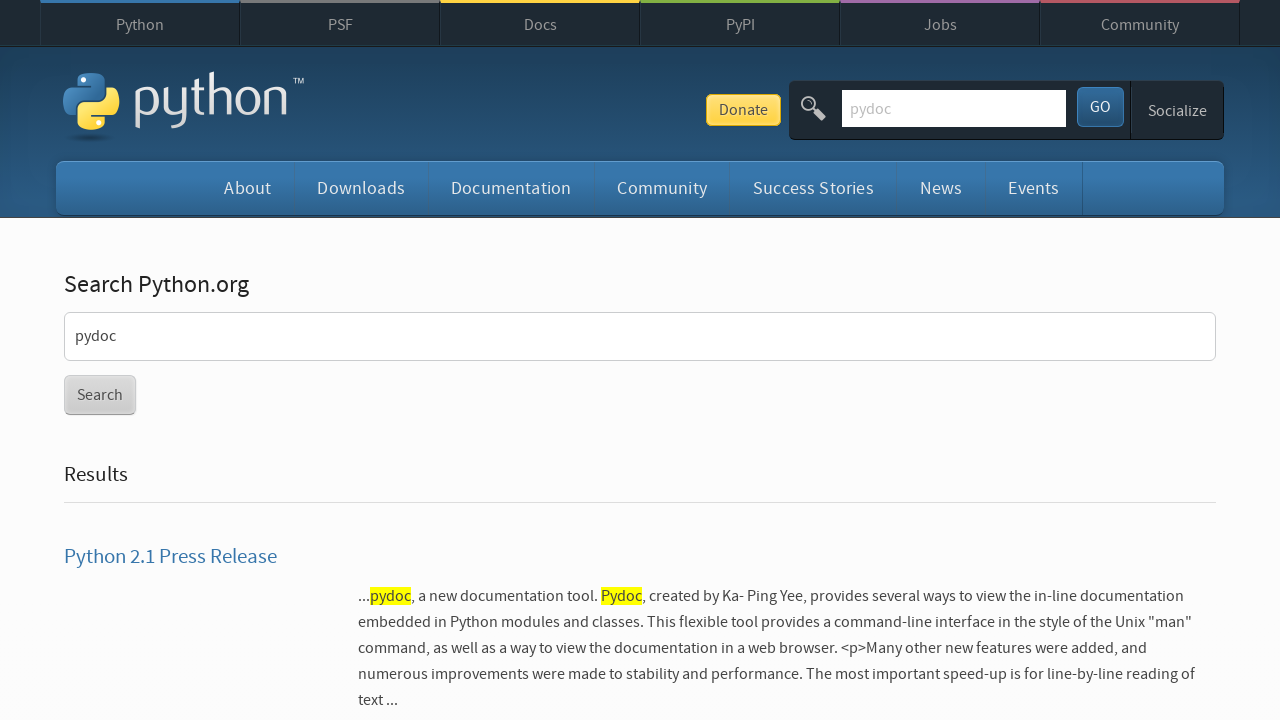